Tests dynamic element creation by clicking the Add Element button 5 times and verifying Delete buttons appear

Starting URL: http://the-internet.herokuapp.com/add_remove_elements/

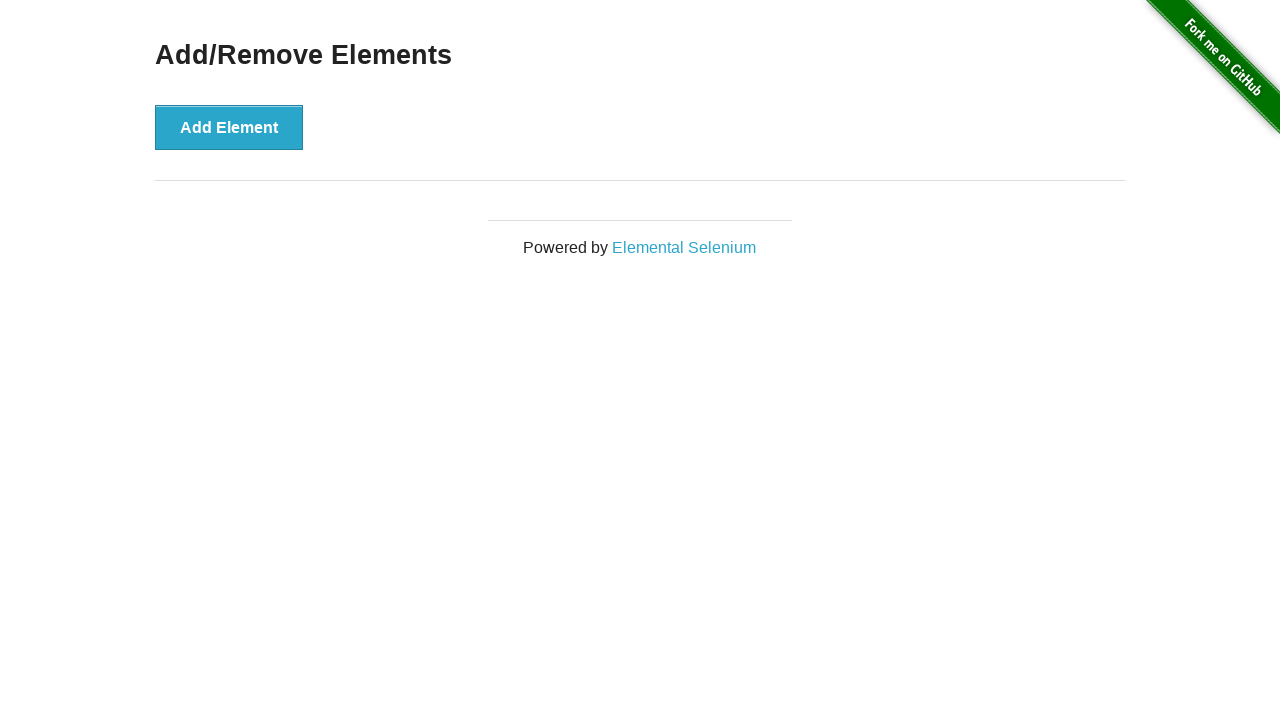

Navigated to Add/Remove Elements page
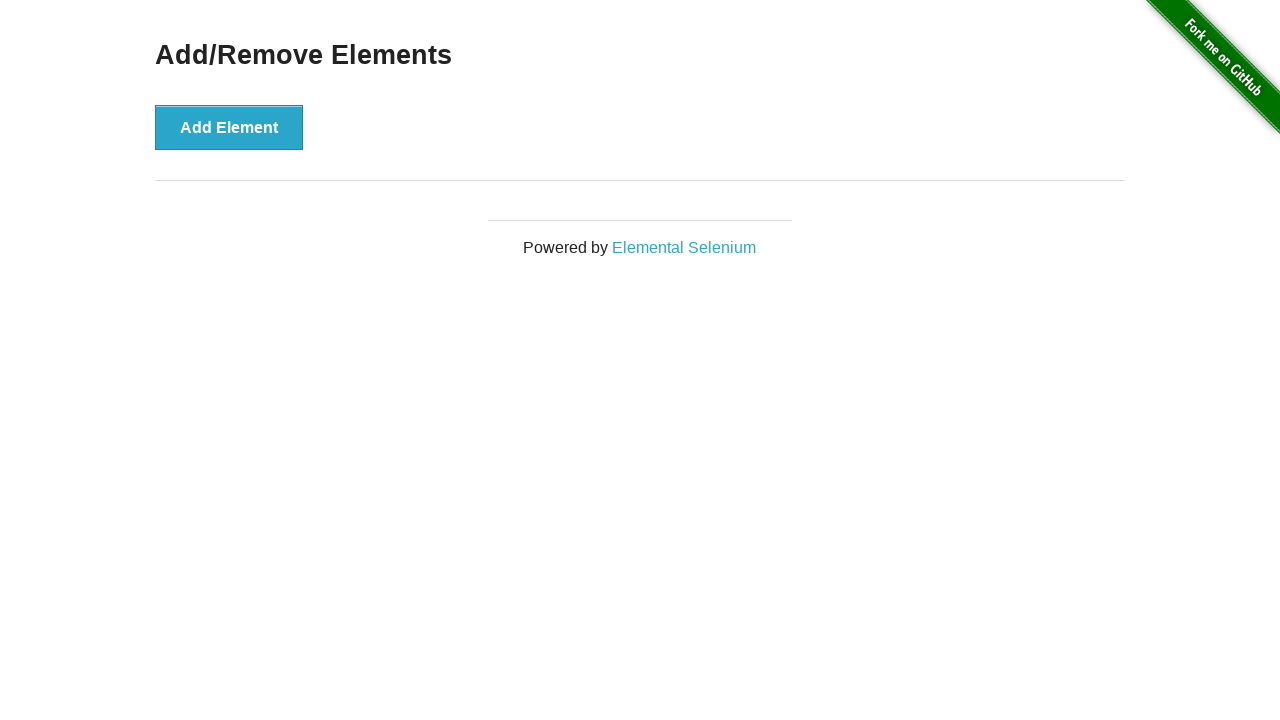

Clicked Add Element button at (229, 127) on button[onclick="addElement()"]
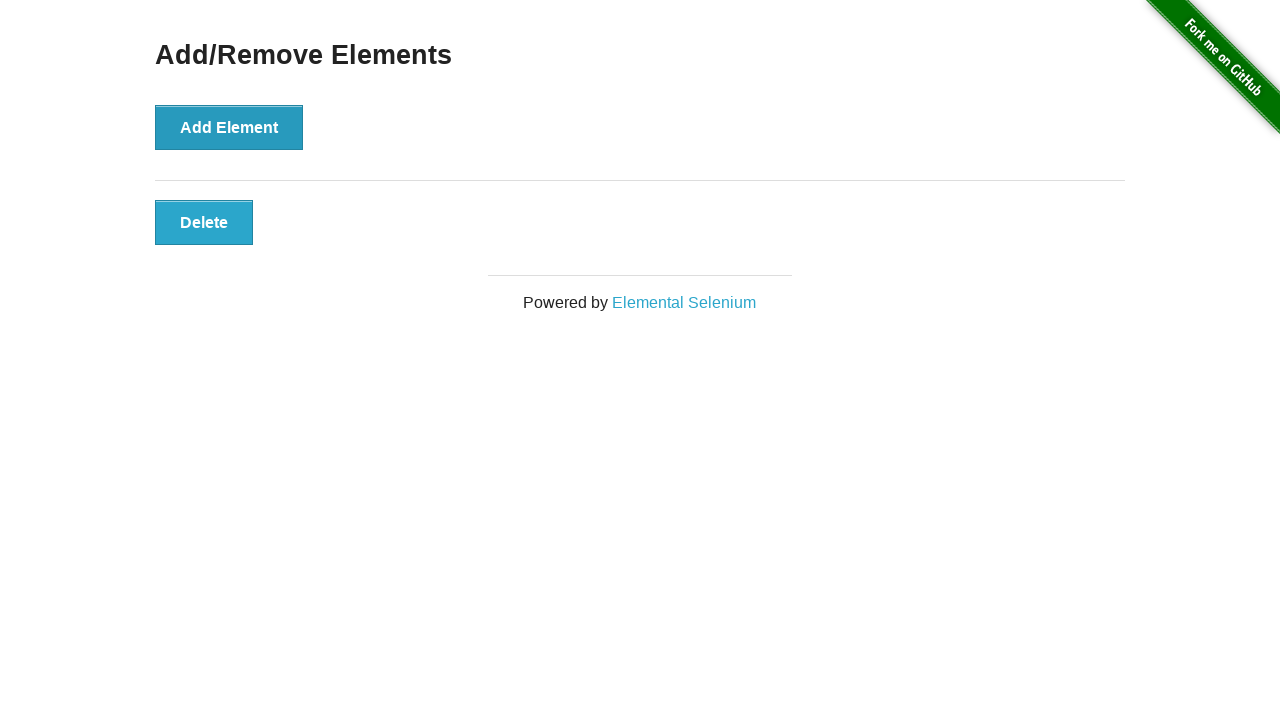

Clicked Add Element button at (229, 127) on button[onclick="addElement()"]
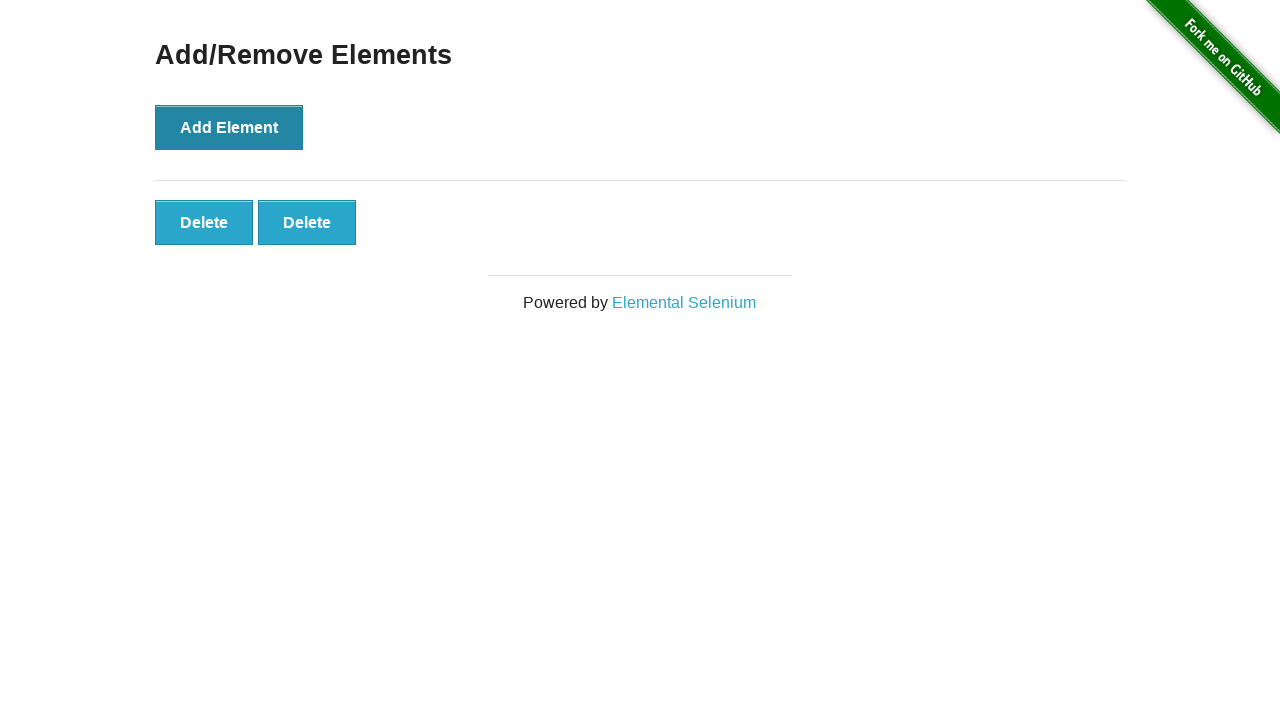

Clicked Add Element button at (229, 127) on button[onclick="addElement()"]
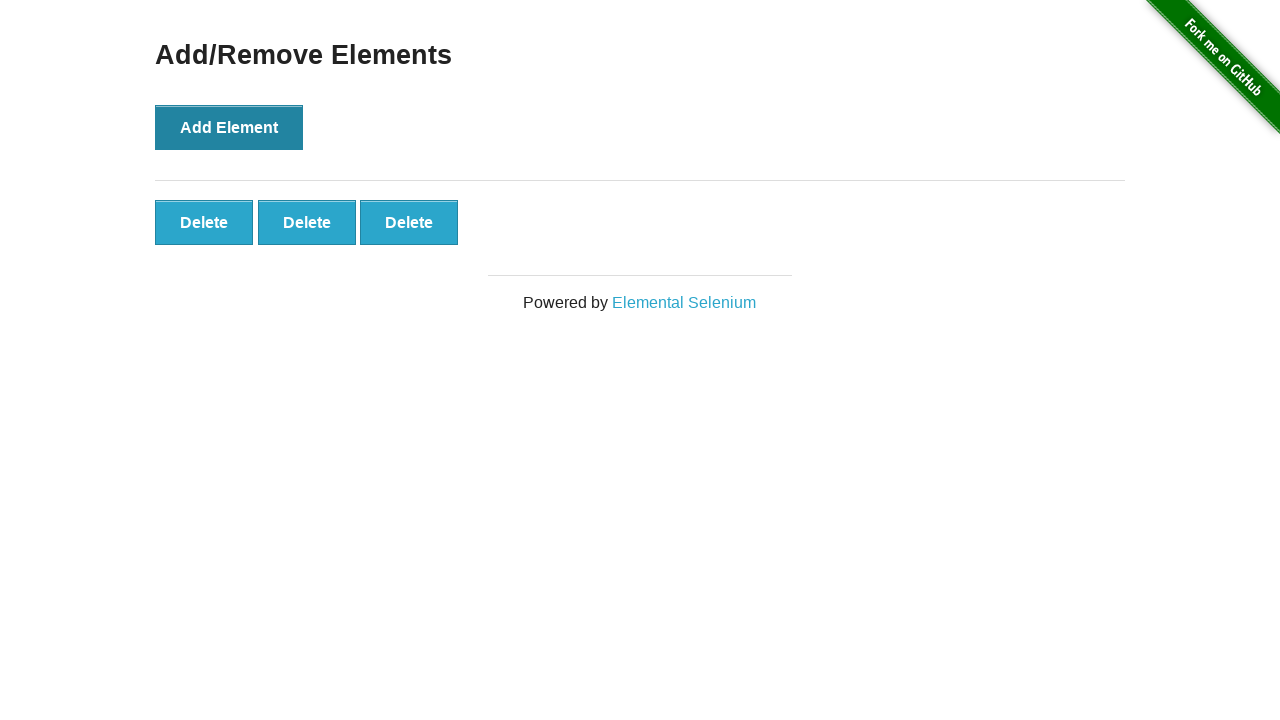

Clicked Add Element button at (229, 127) on button[onclick="addElement()"]
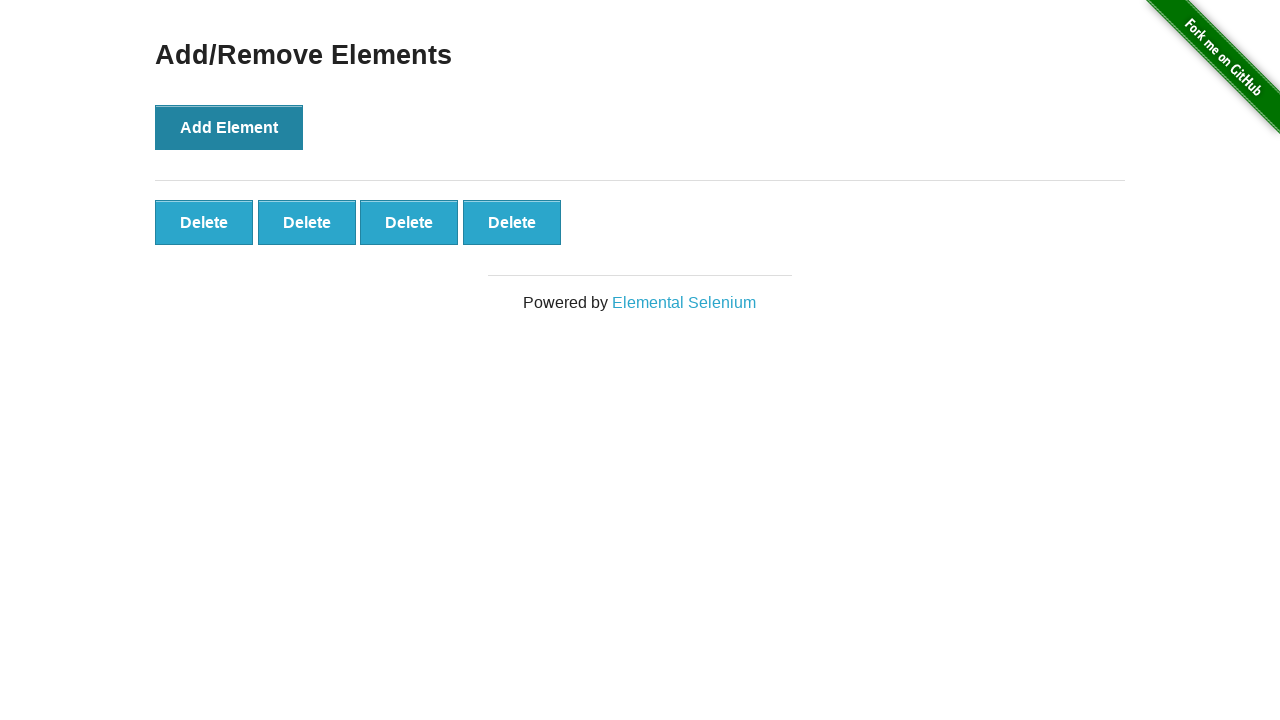

Clicked Add Element button at (229, 127) on button[onclick="addElement()"]
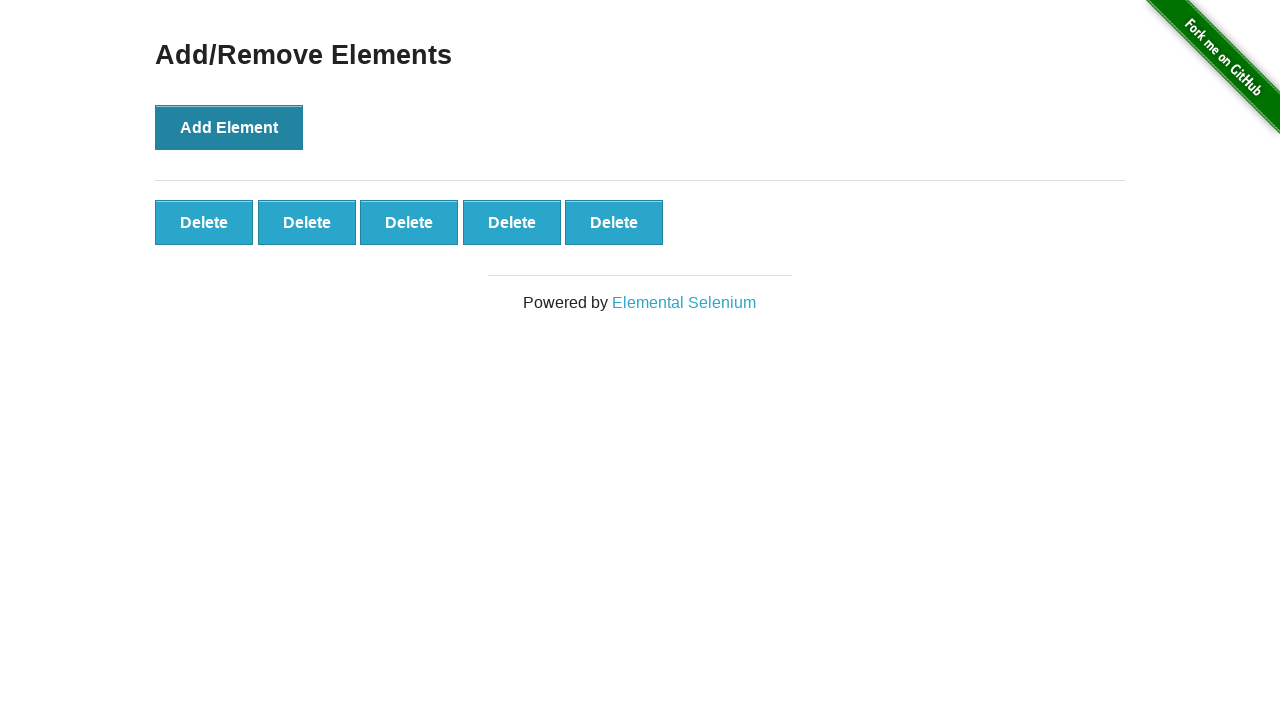

Delete buttons loaded
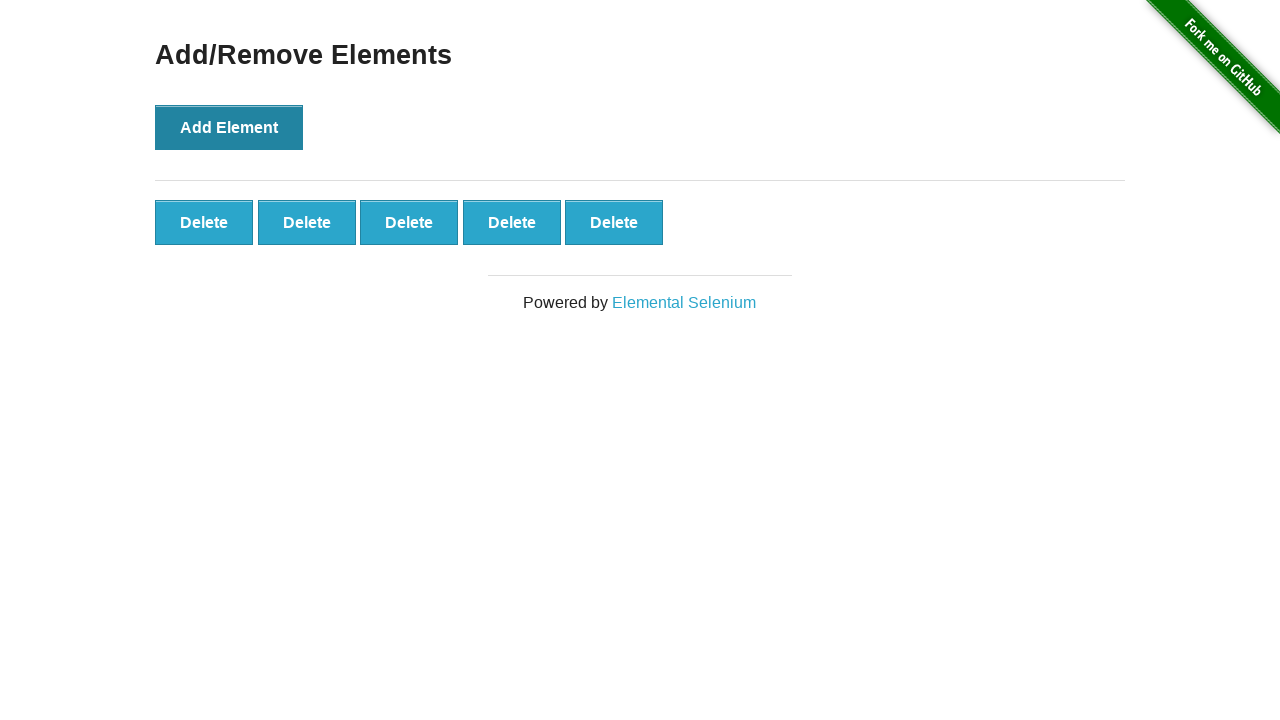

Retrieved all Delete buttons from page
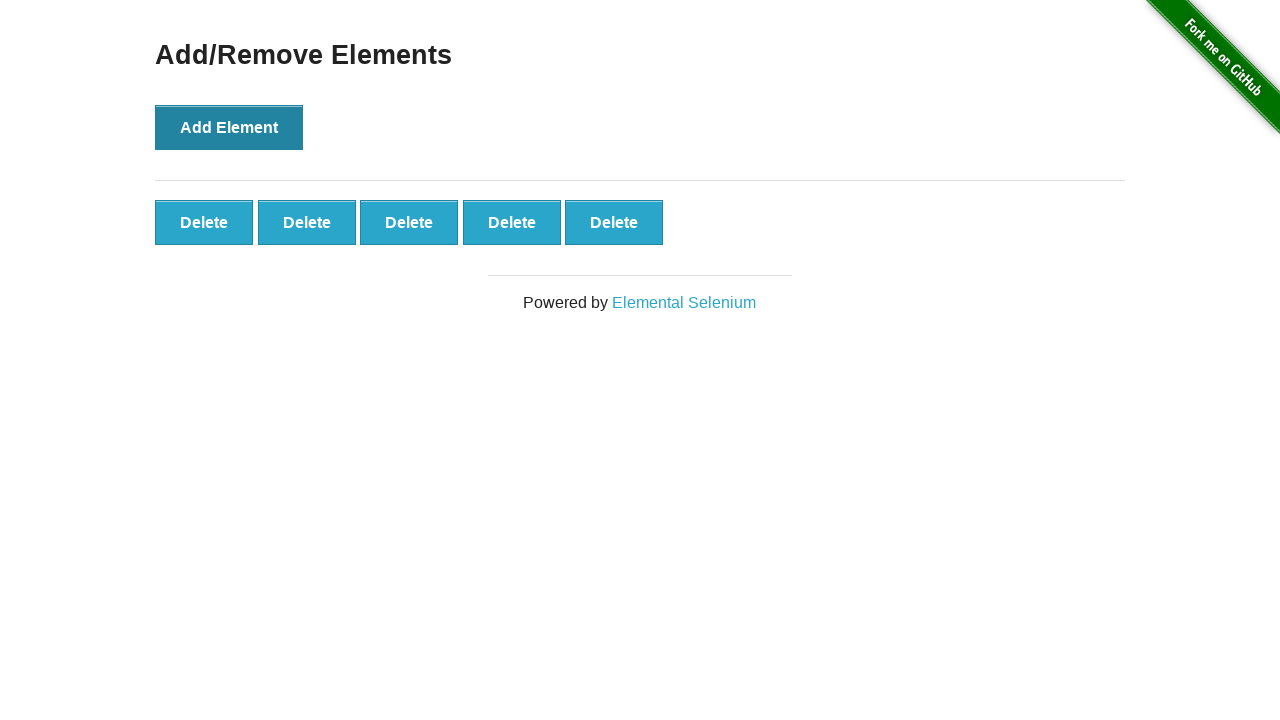

Verified that exactly 5 Delete buttons were created
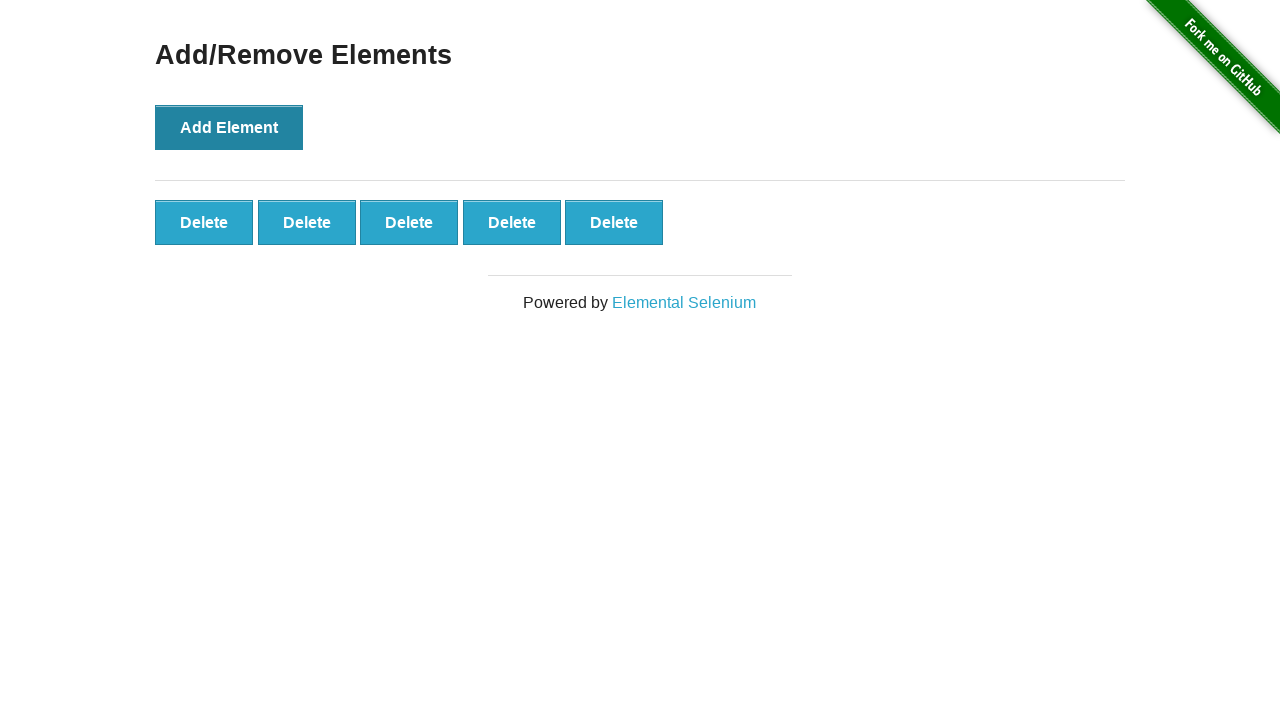

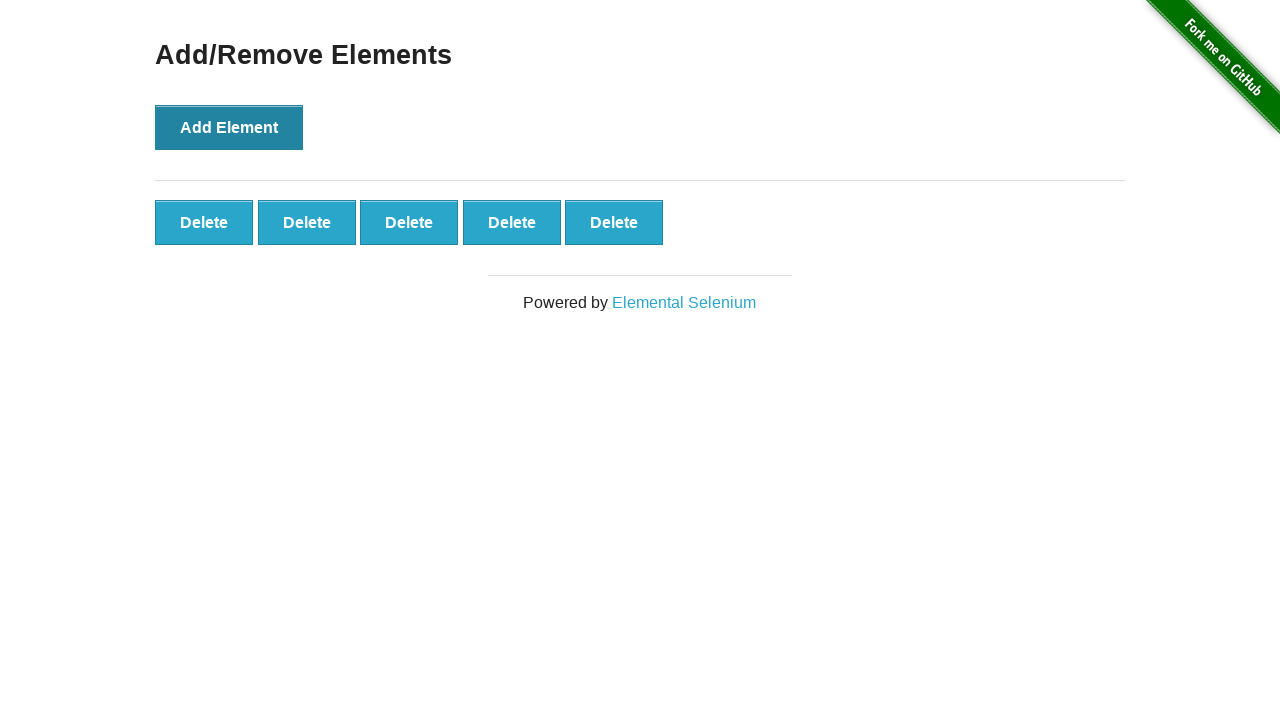